Tests page scrolling functionality by scrolling down and then back up on an infinite scroll demo page using keyboard navigation

Starting URL: https://infinite-scroll.com/demo/full-page/

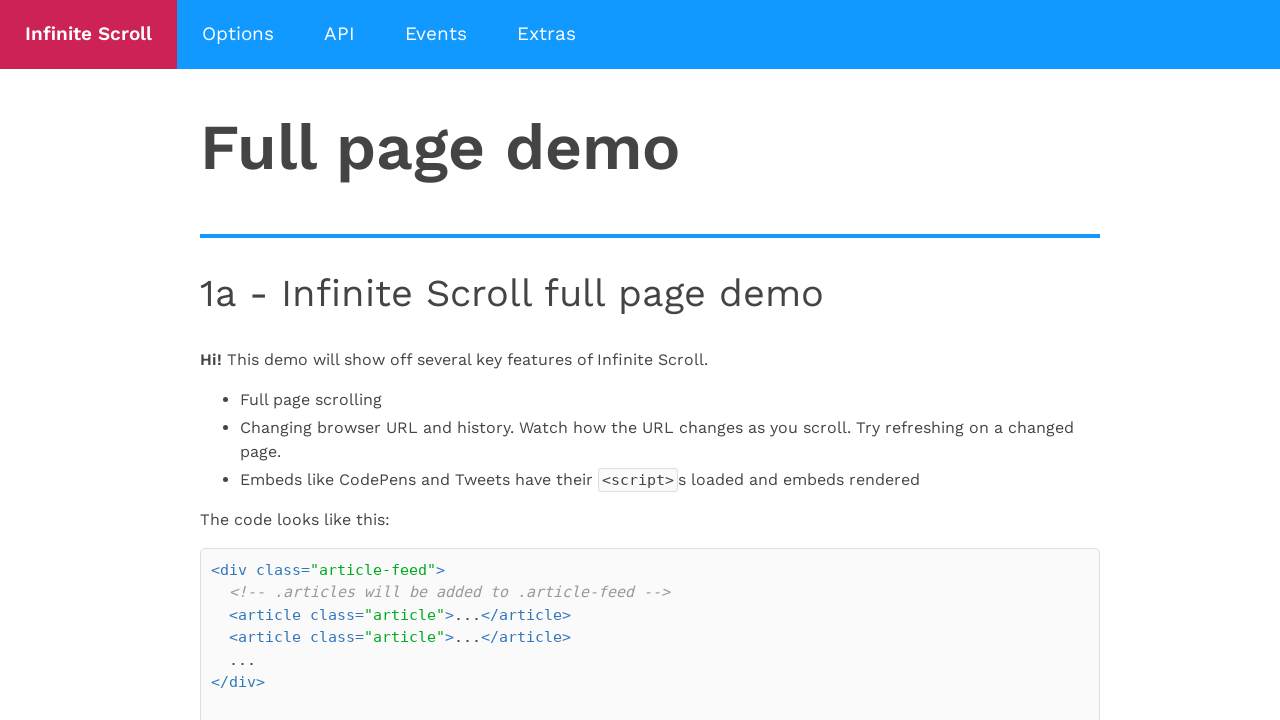

Pressed Page Down key to scroll down the infinite scroll demo page
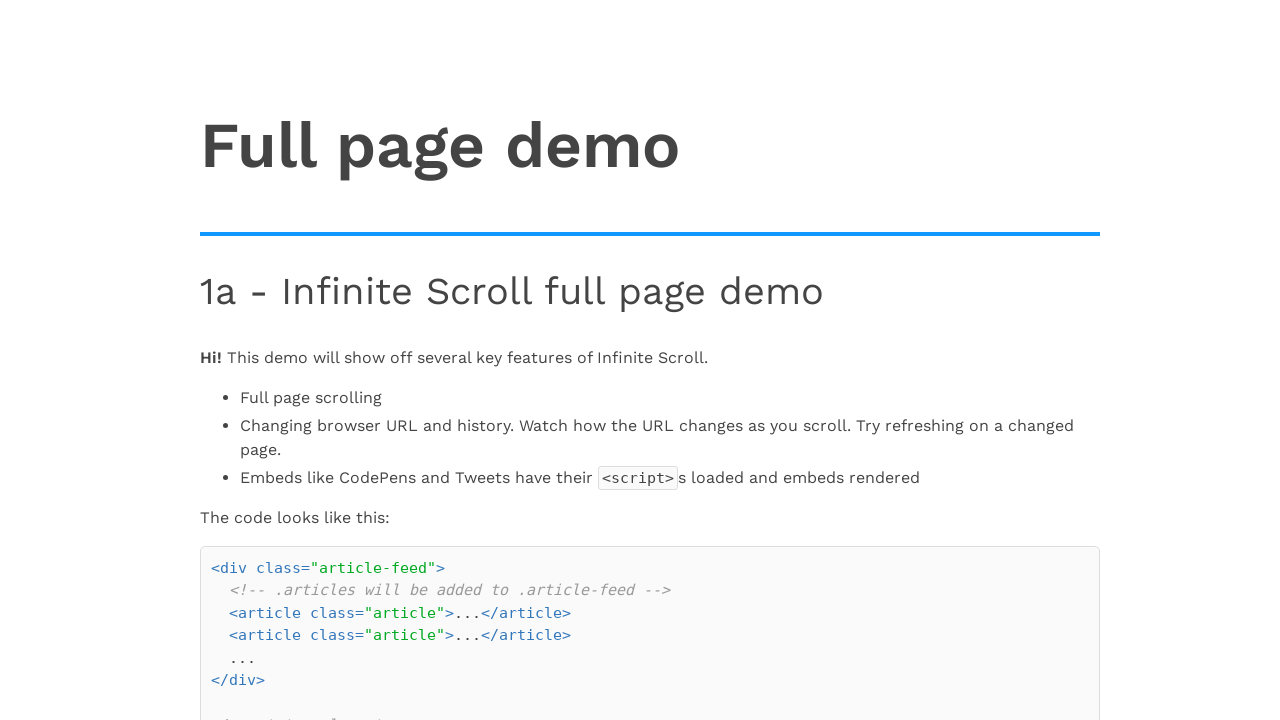

Waited 3 seconds for content to load after scrolling down
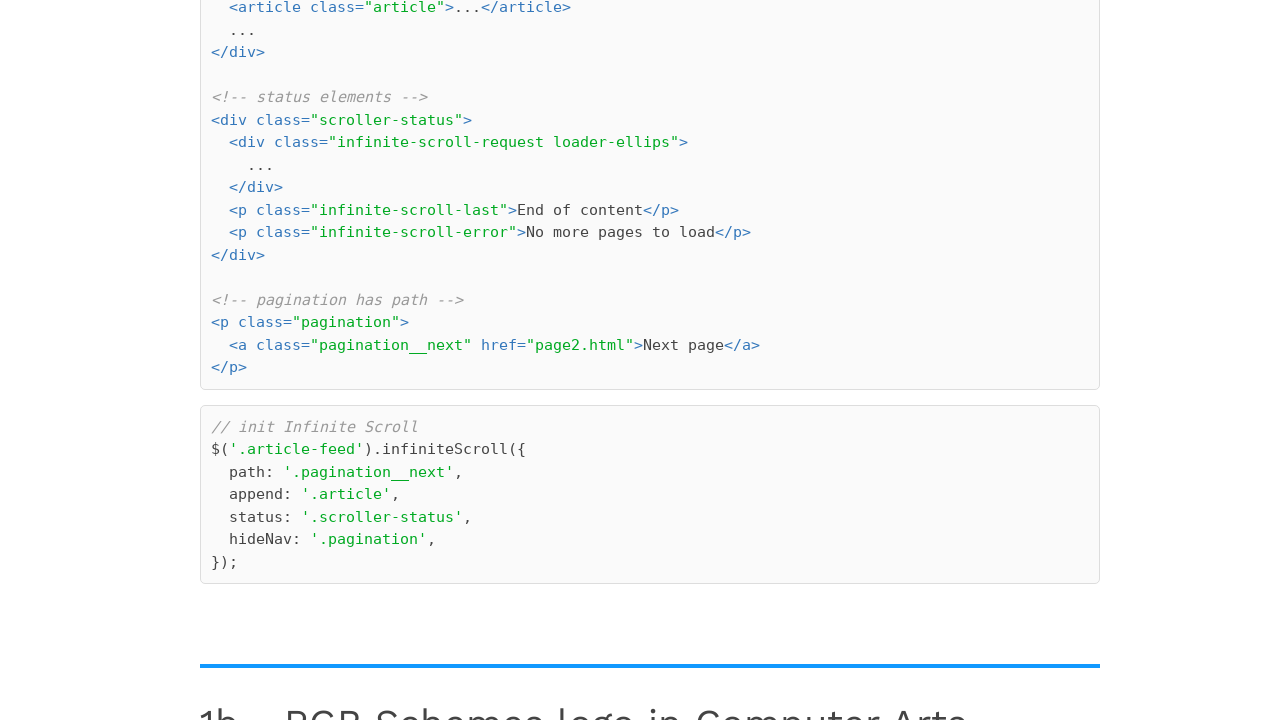

Pressed Page Up key to scroll back up the page
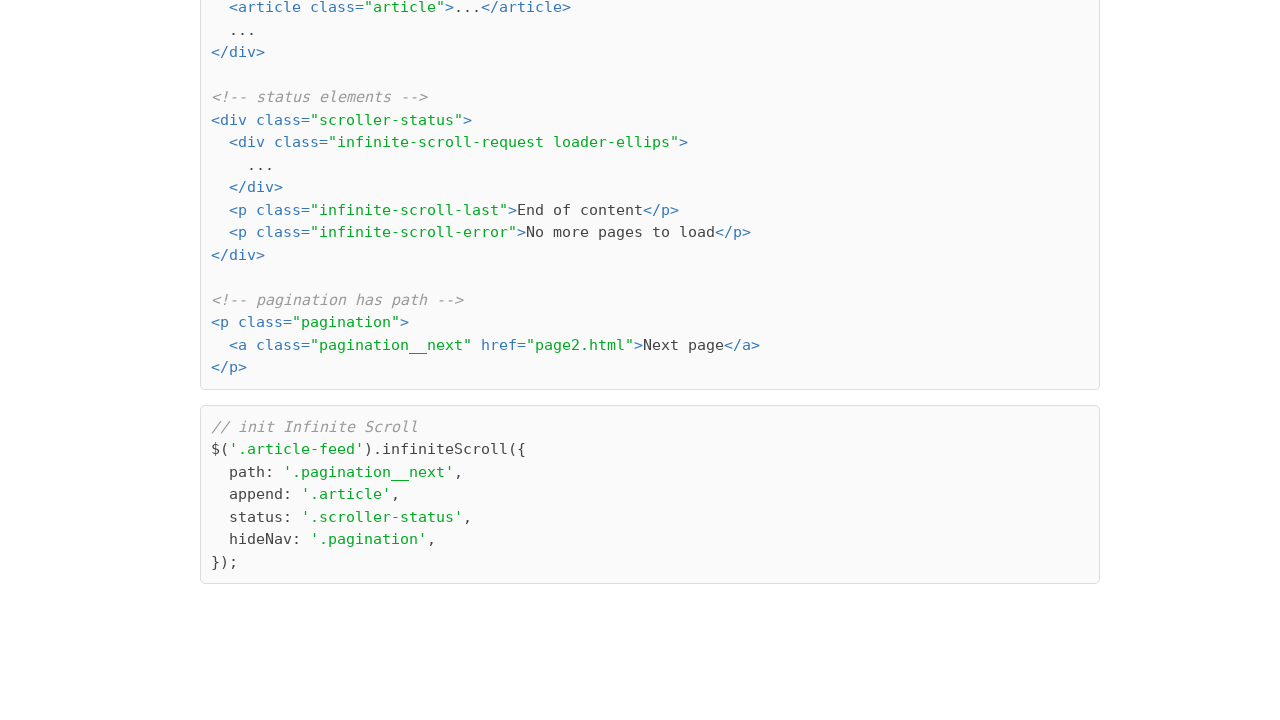

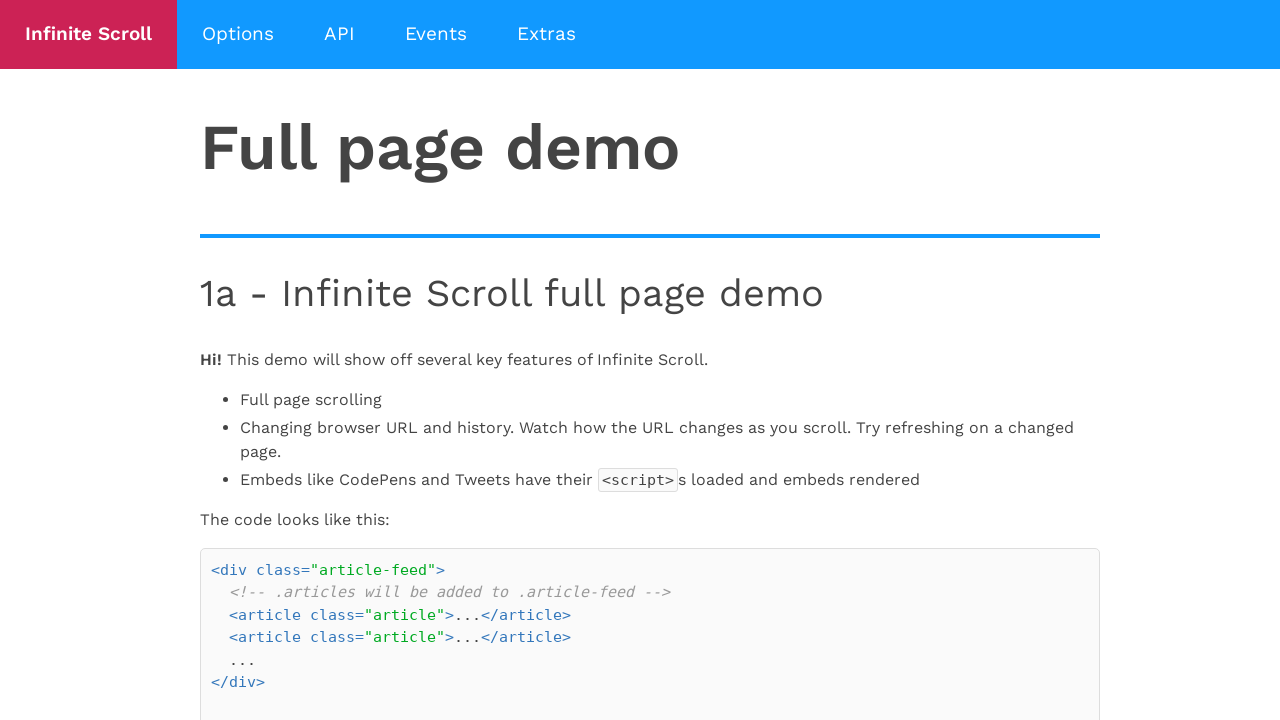